Tests registration form validation by submitting with mismatched passwords and verifying appropriate error messages are displayed

Starting URL: https://parabank.parasoft.com/parabank/register.htm

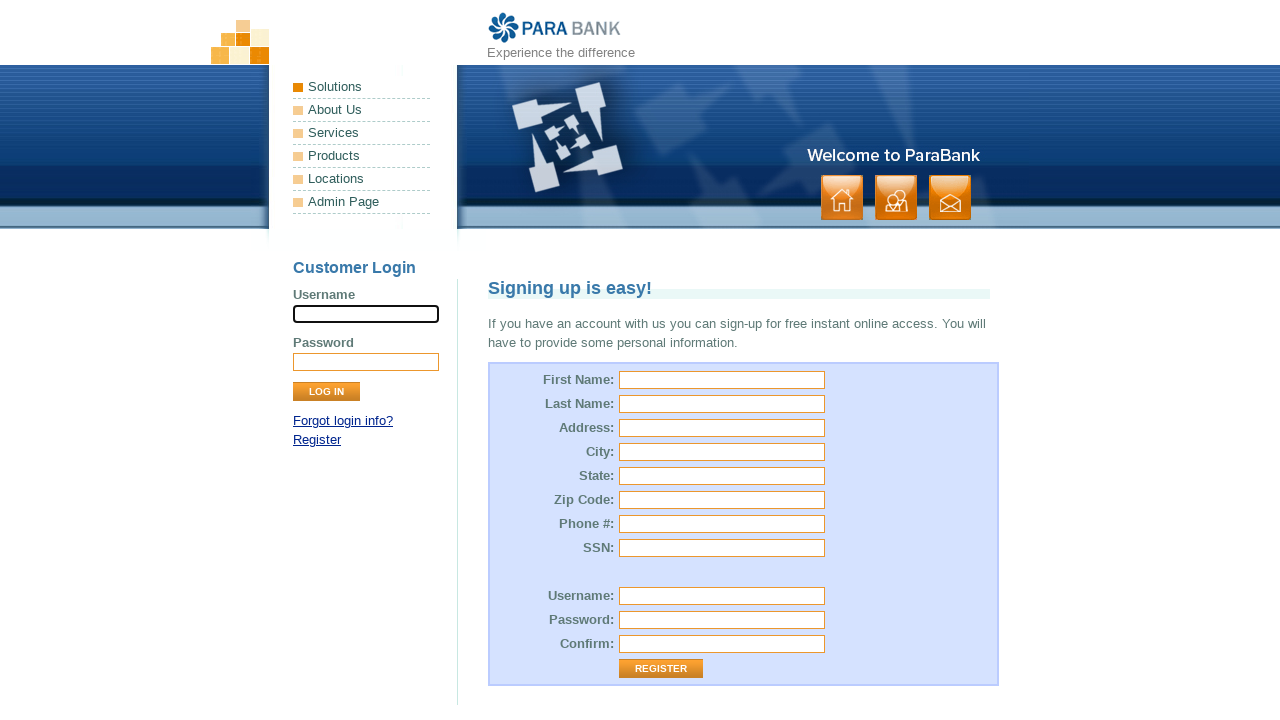

Filled first name field with 'Emily' on #customer\.firstName
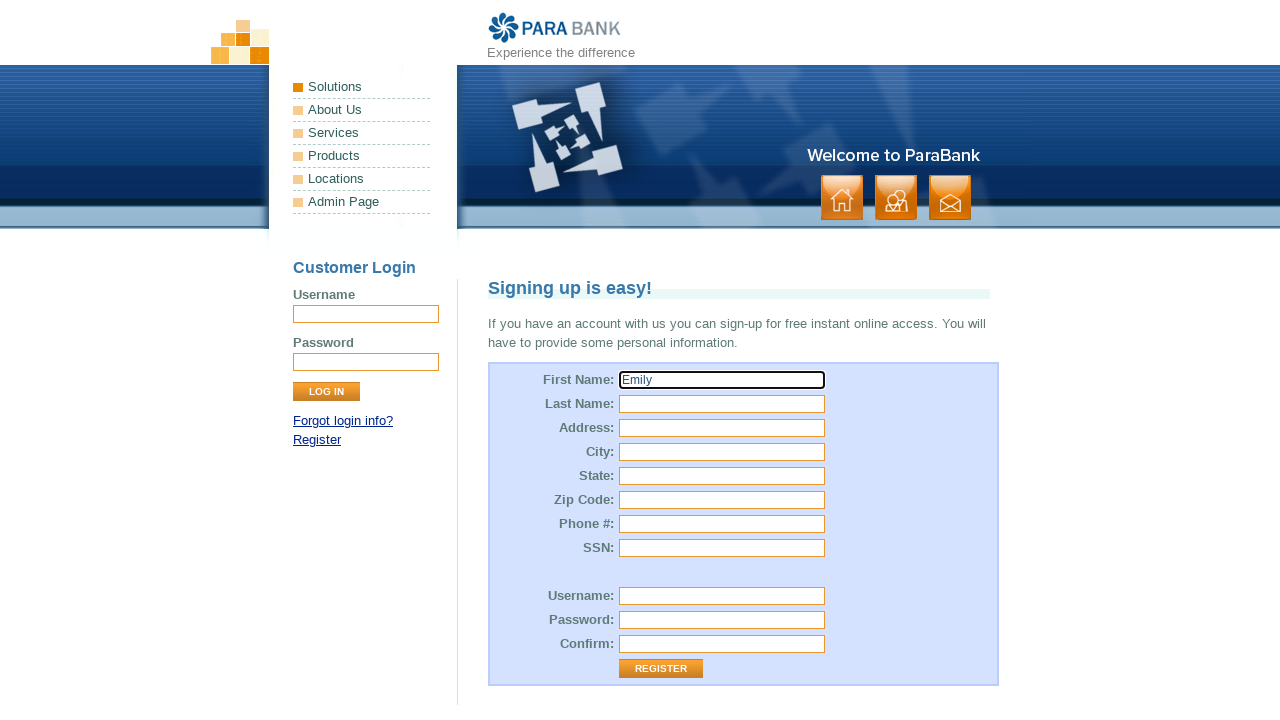

Filled last name field with 'Davis' on #customer\.lastName
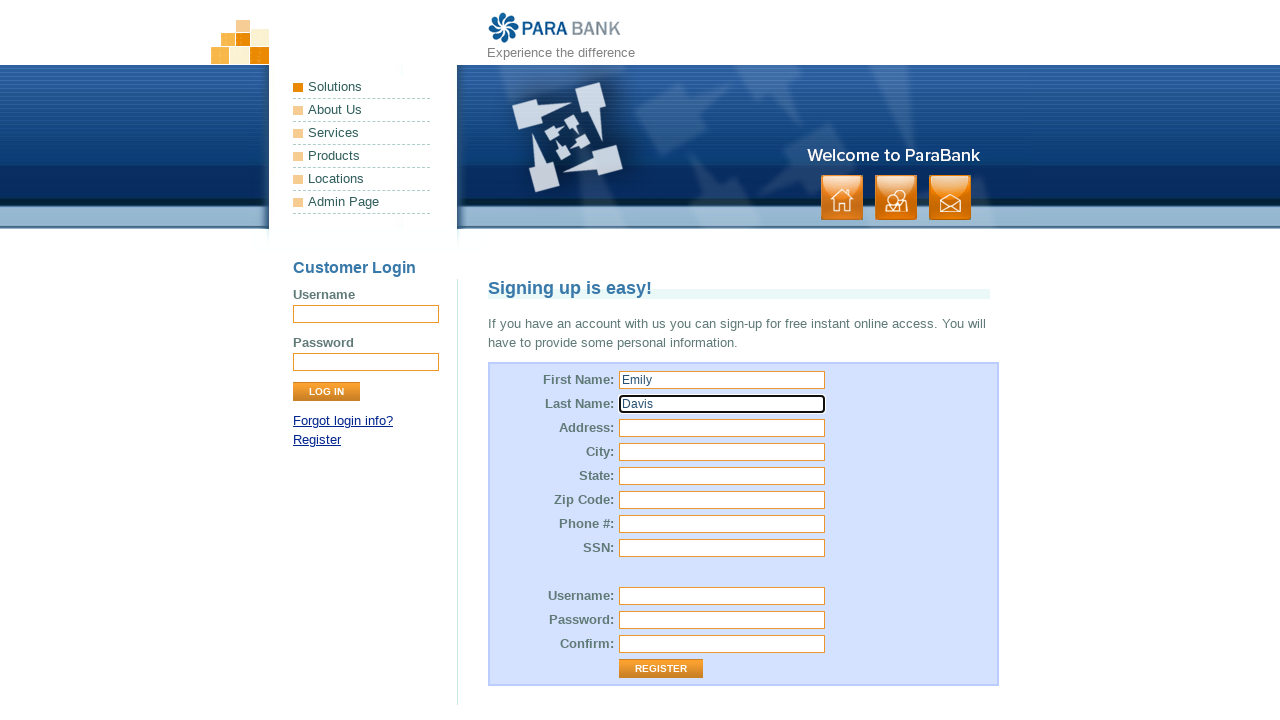

Filled street address with '456 Pine Street' on #customer\.address\.street
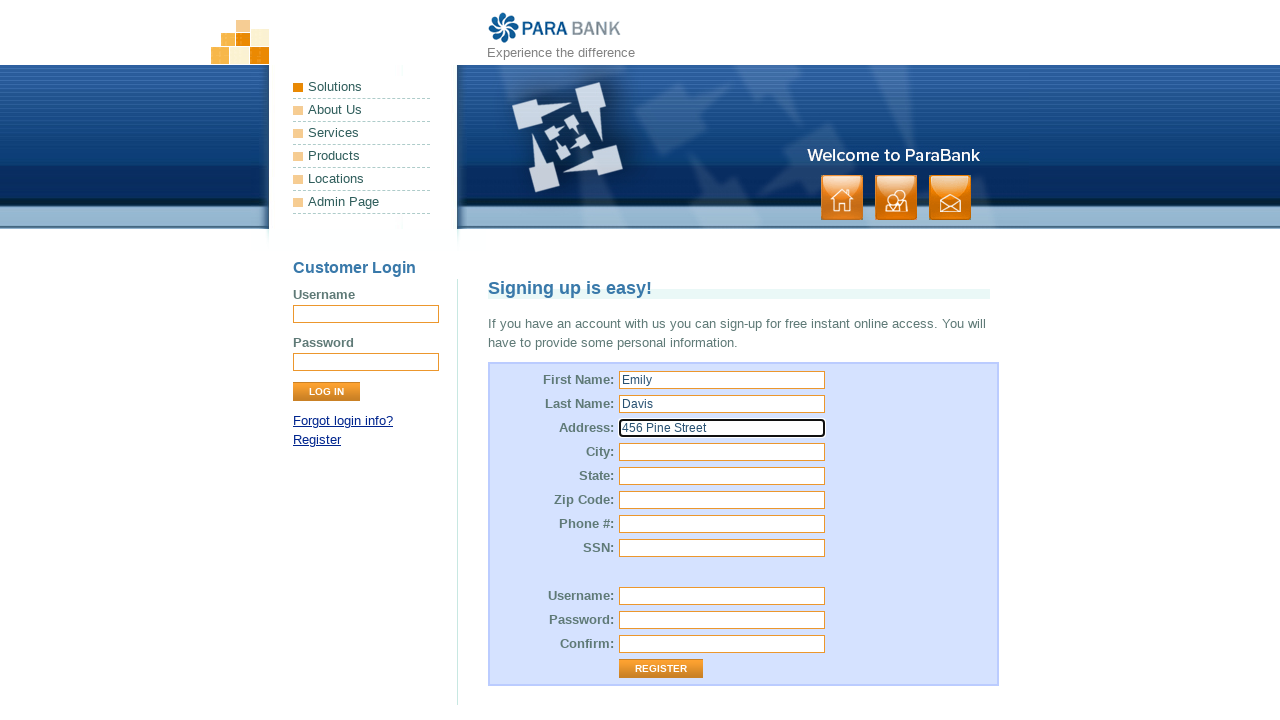

Filled city field with 'Seattle' on #customer\.address\.city
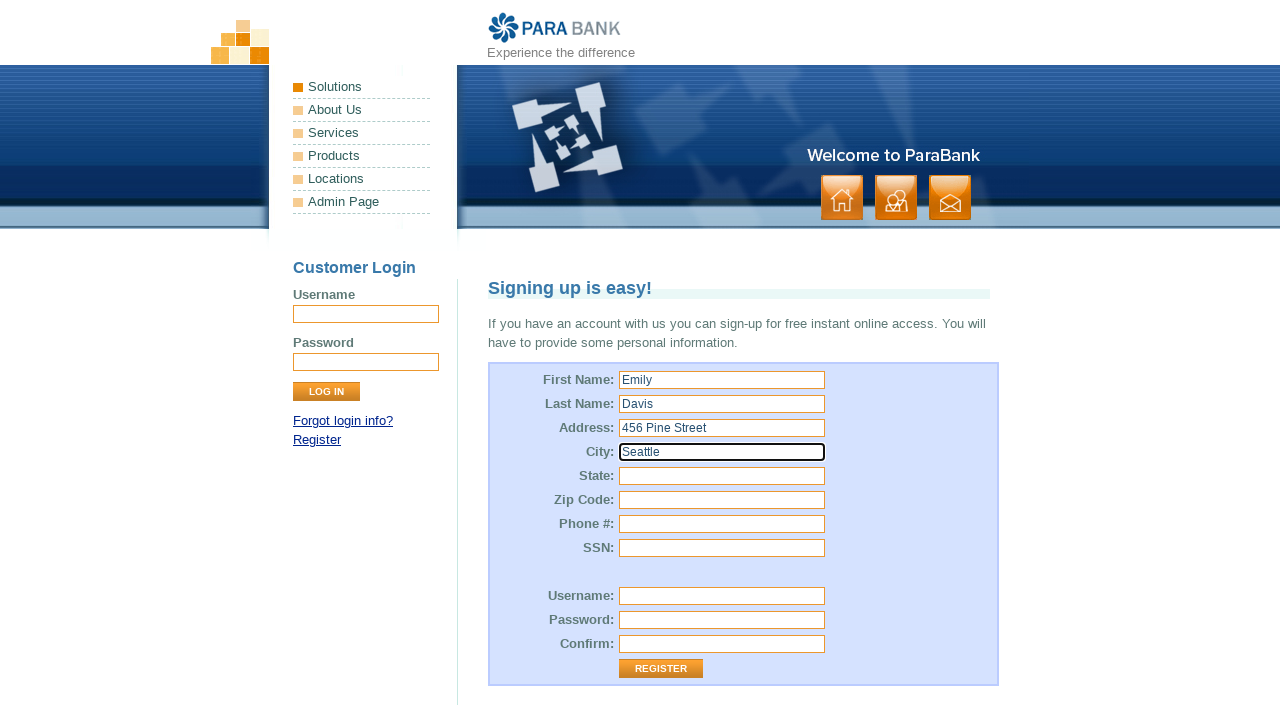

Filled state field with 'Washington' on #customer\.address\.state
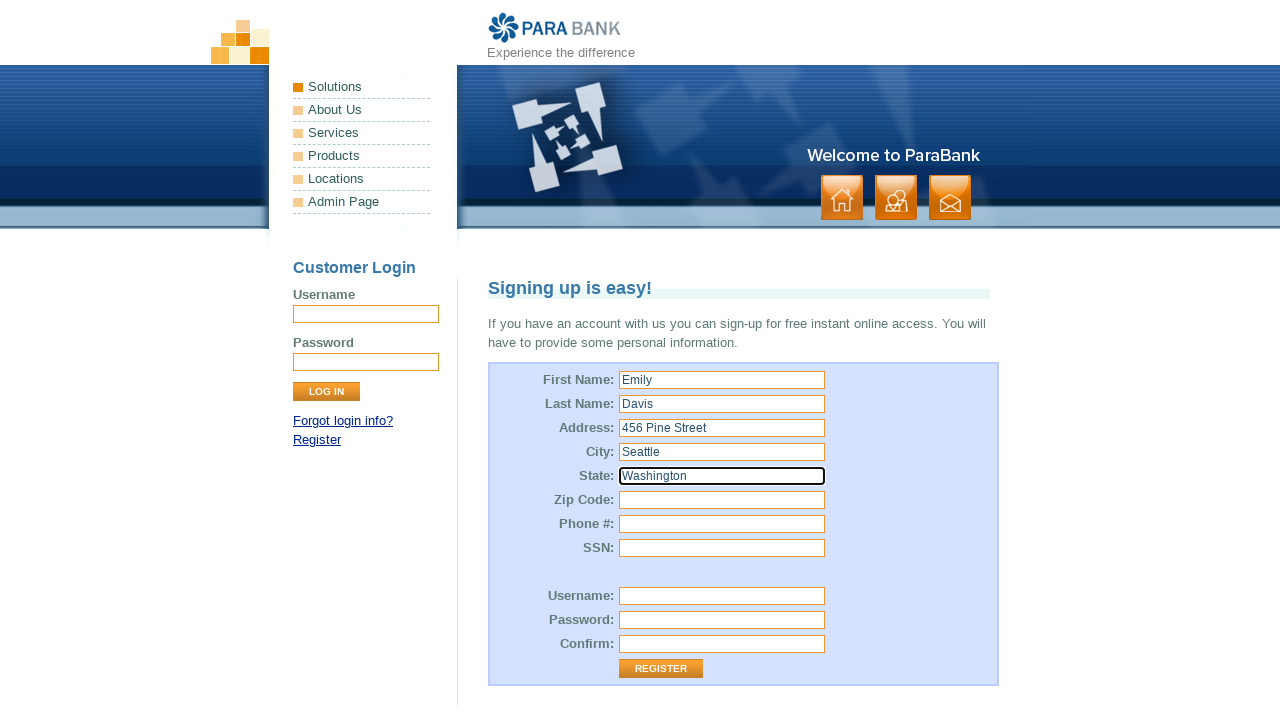

Filled zipcode field with '98101' on #customer\.address\.zipCode
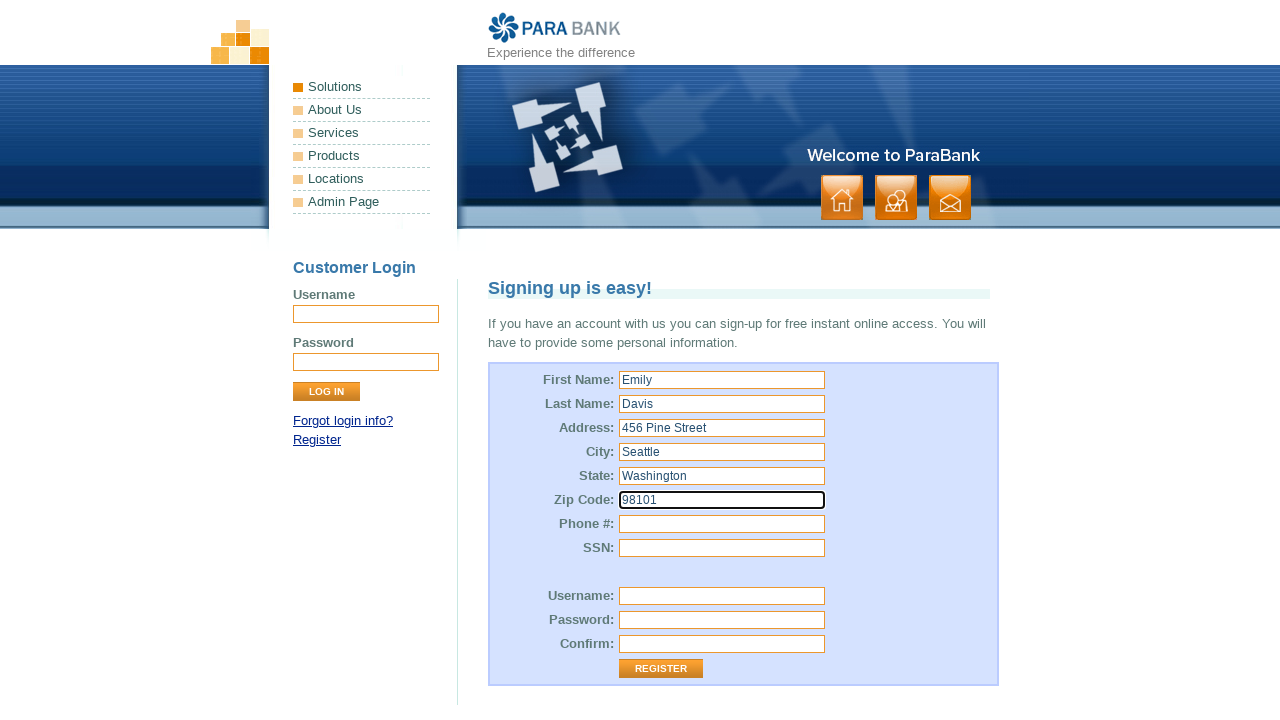

Filled phone number field with '206-555-9876' on #customer\.phoneNumber
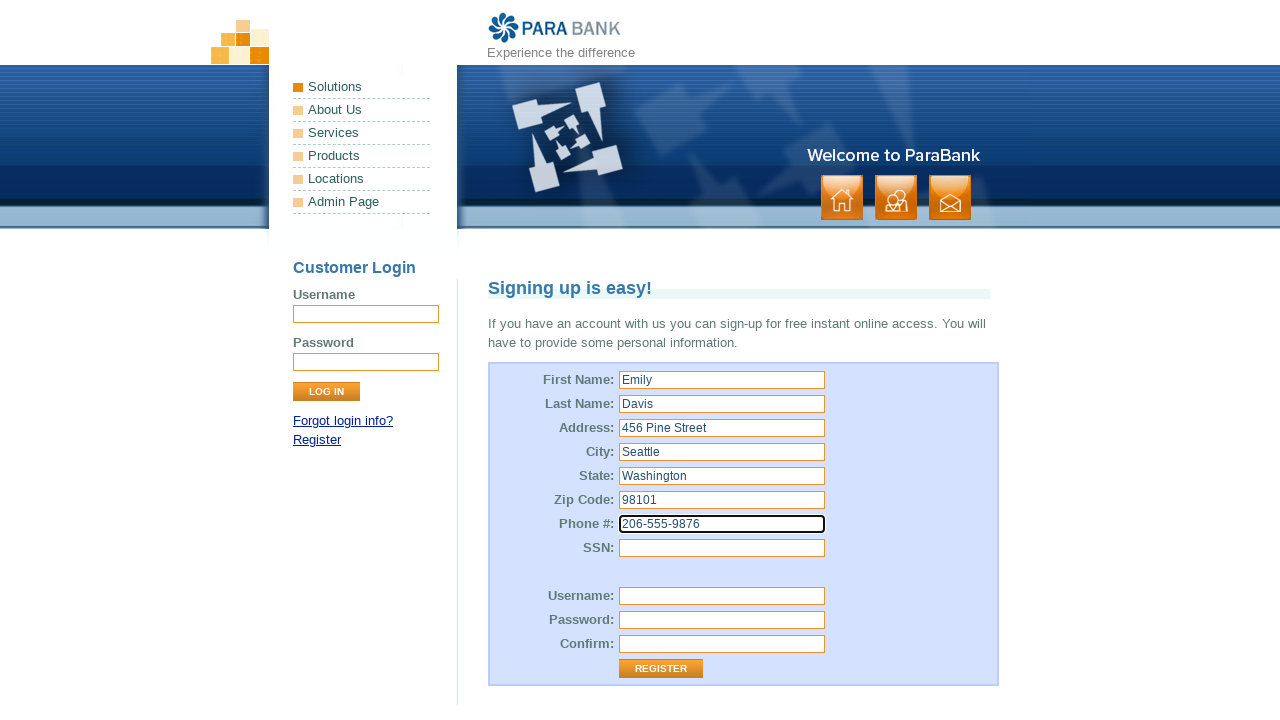

Filled SSN field with '987654321' on #customer\.ssn
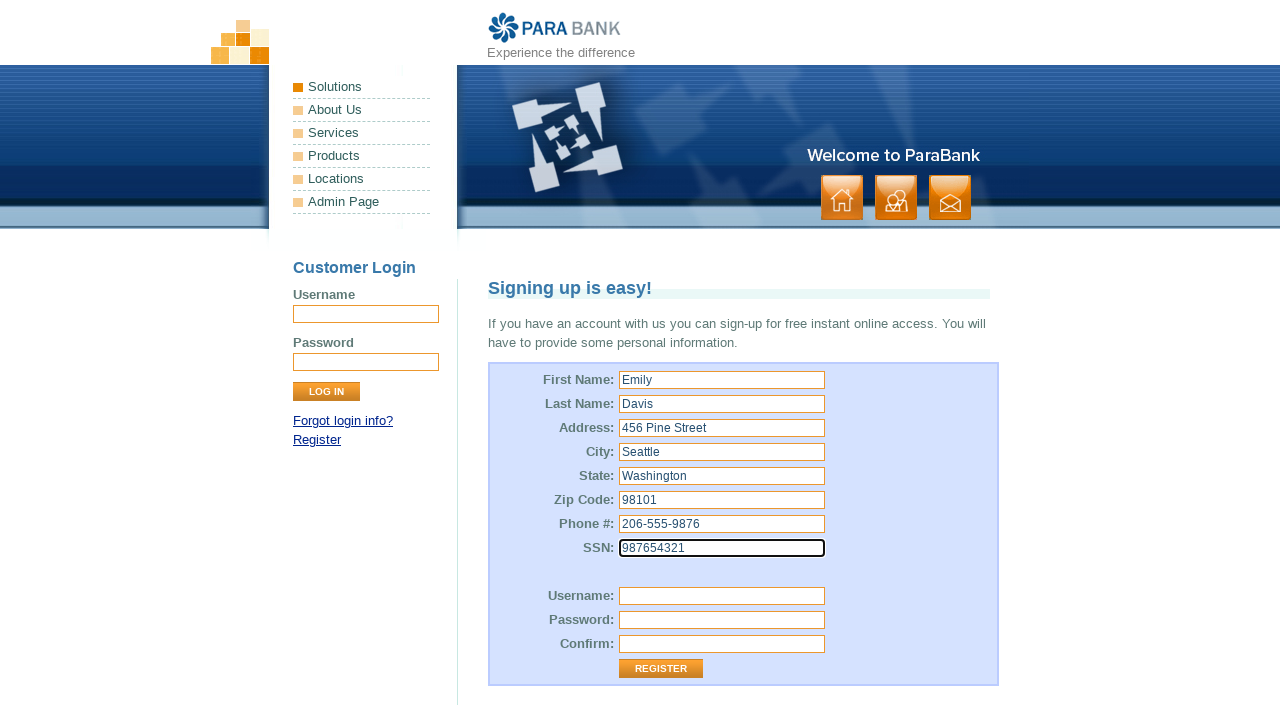

Filled username field with 'emilyd2024' on #customer\.username
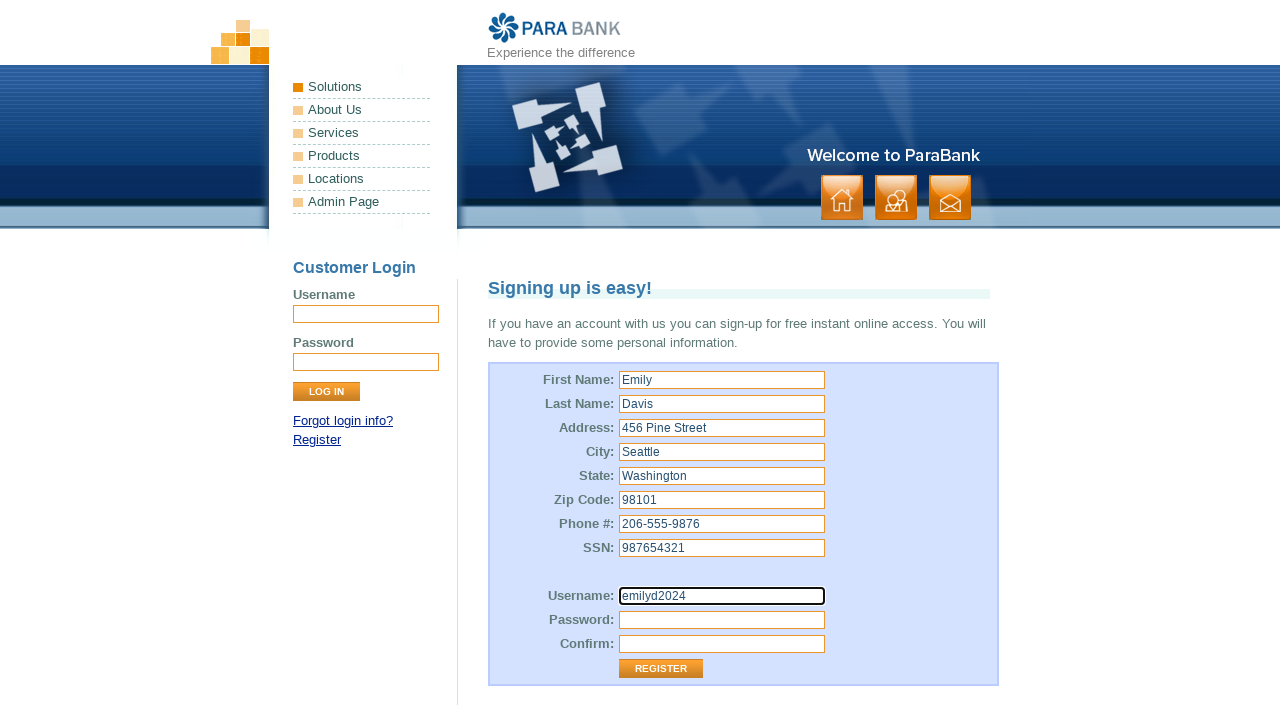

Filled password field with 'TestPassword1' on #customer\.password
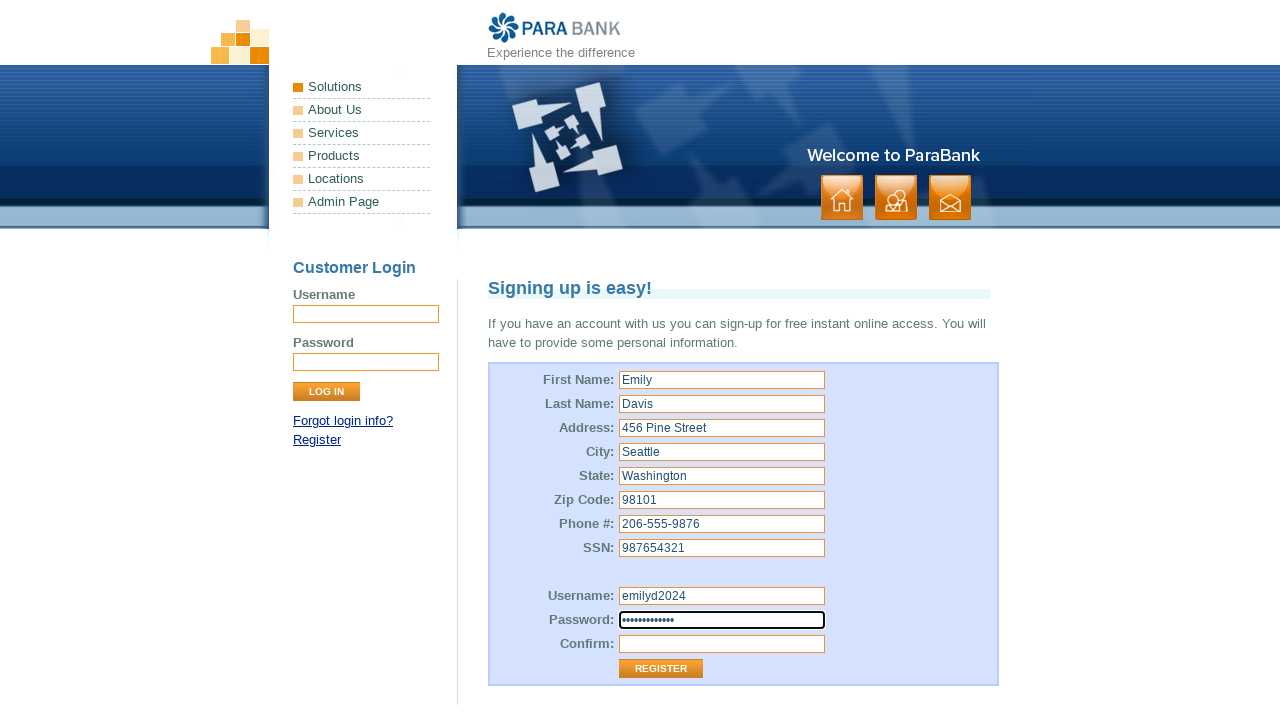

Filled repeated password field with 'DifferentPassword2' (mismatched password) on #repeatedPassword
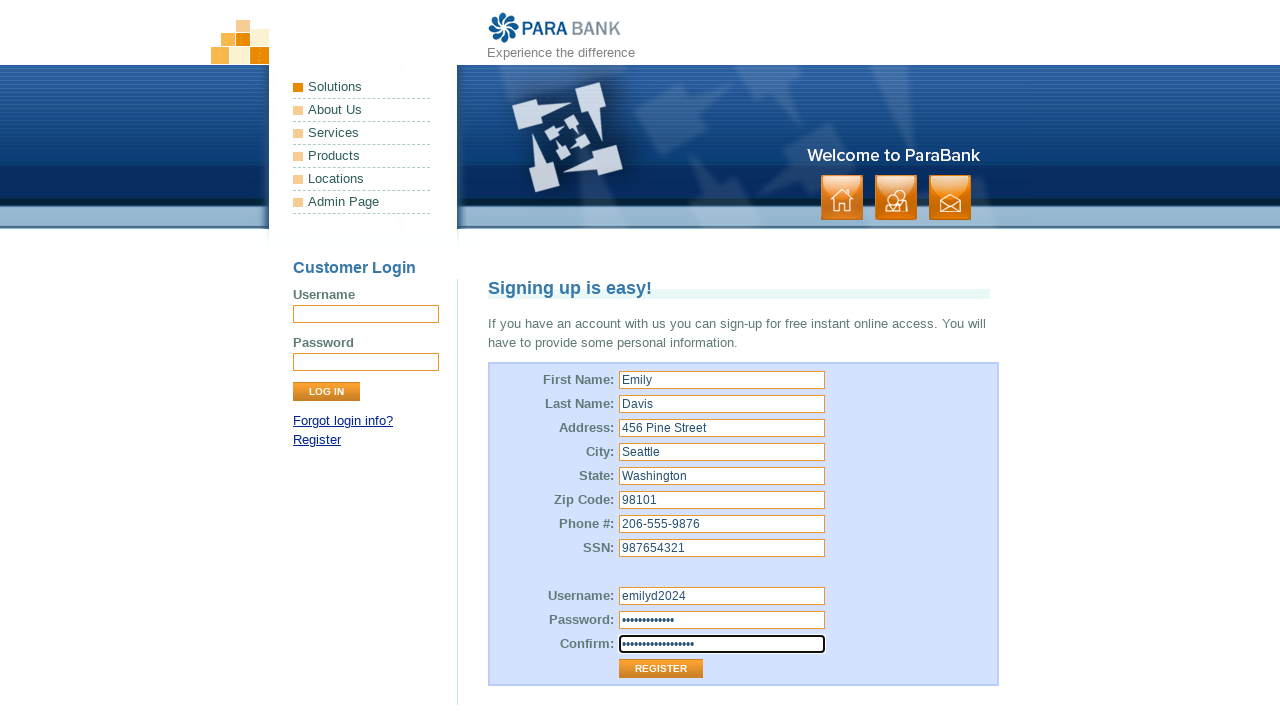

Clicked Register button to submit form with mismatched passwords at (661, 669) on input[type='submit'][value='Register']
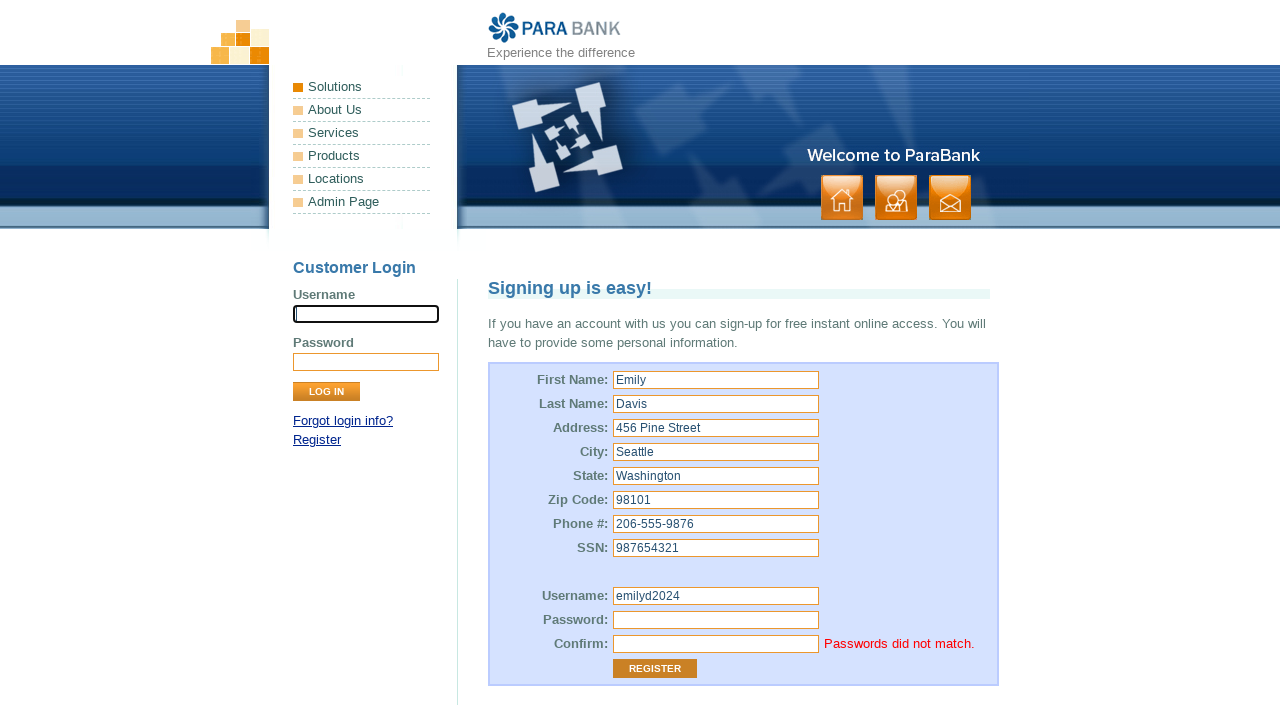

Password mismatch error message appeared
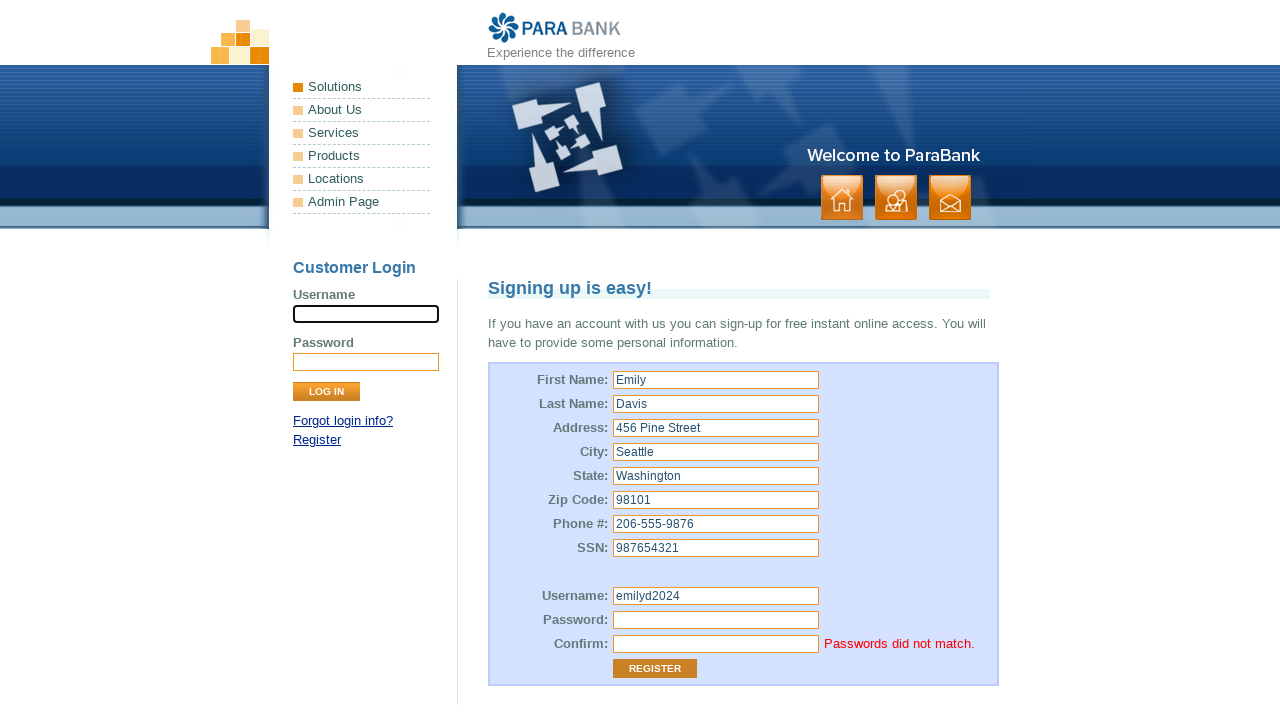

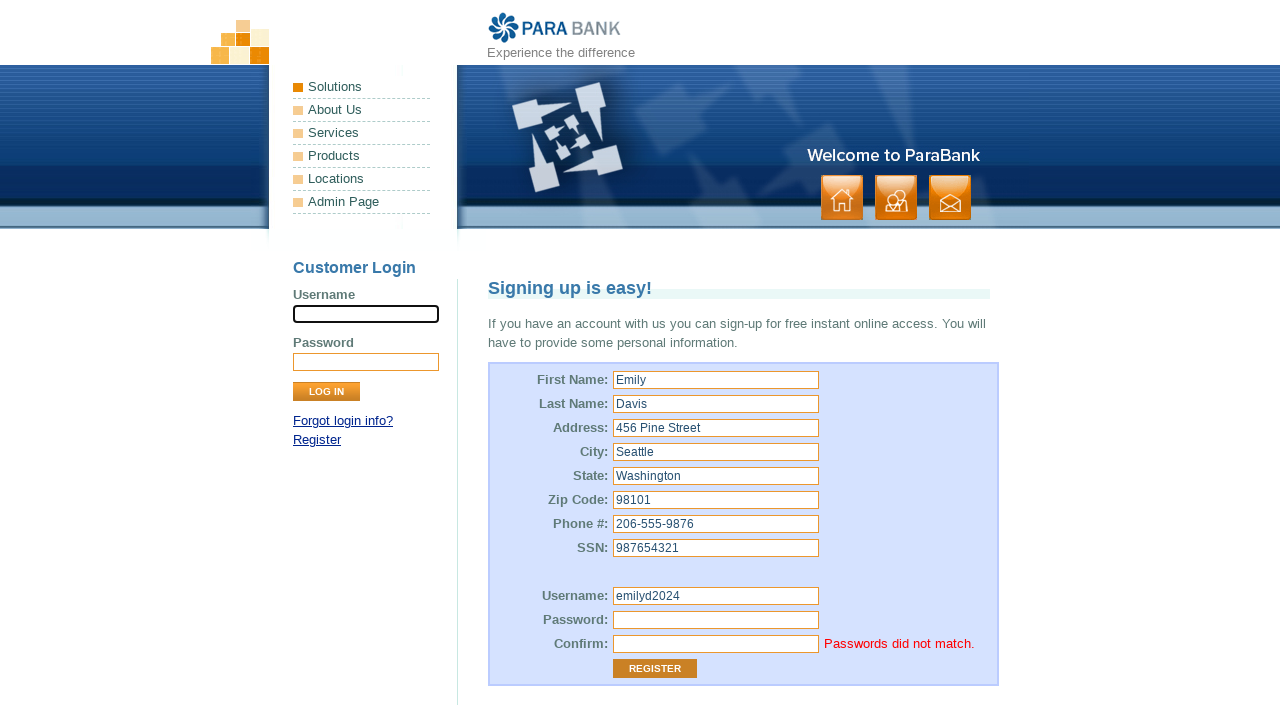